Tests key press functionality on the-internet.herokuapp.com by pressing various keys (Arrow Down, F3, Alt, Control, Space, Shift) and verifying the result text displays the correct key that was pressed.

Starting URL: http://the-internet.herokuapp.com/

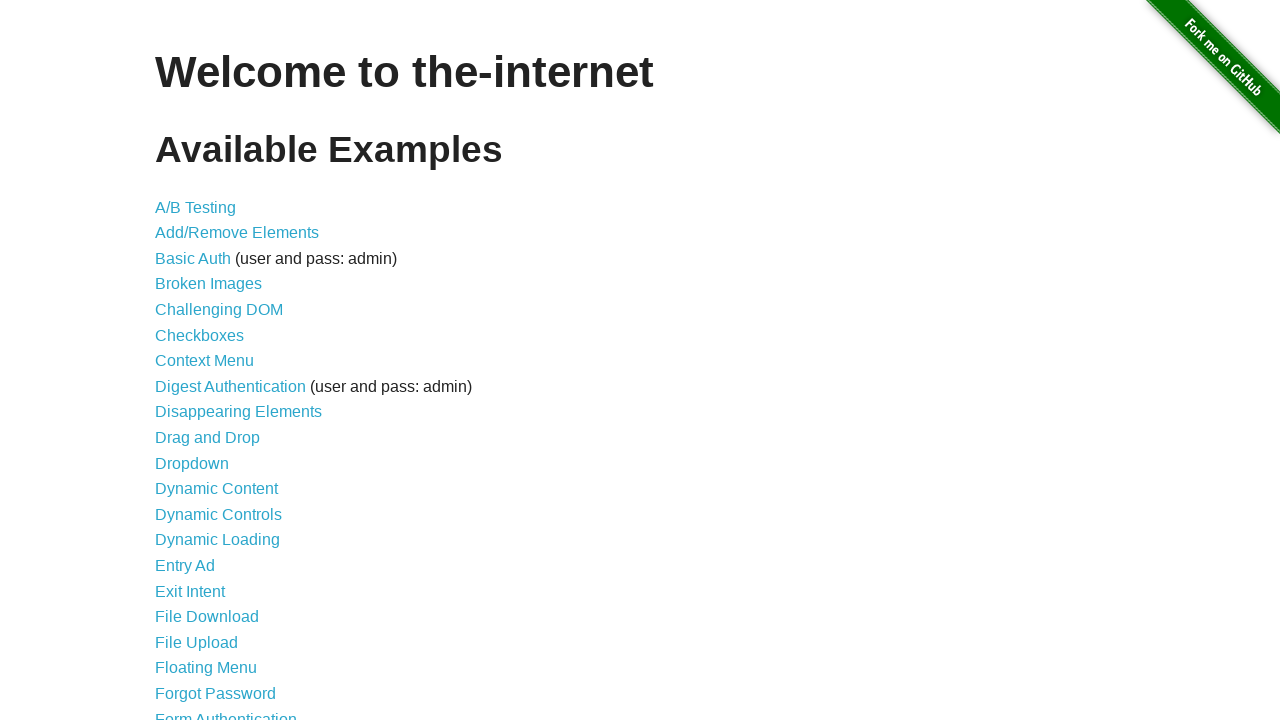

Clicked on 'Key Presses' link to navigate to key press page at (200, 360) on a[href='/key_presses']
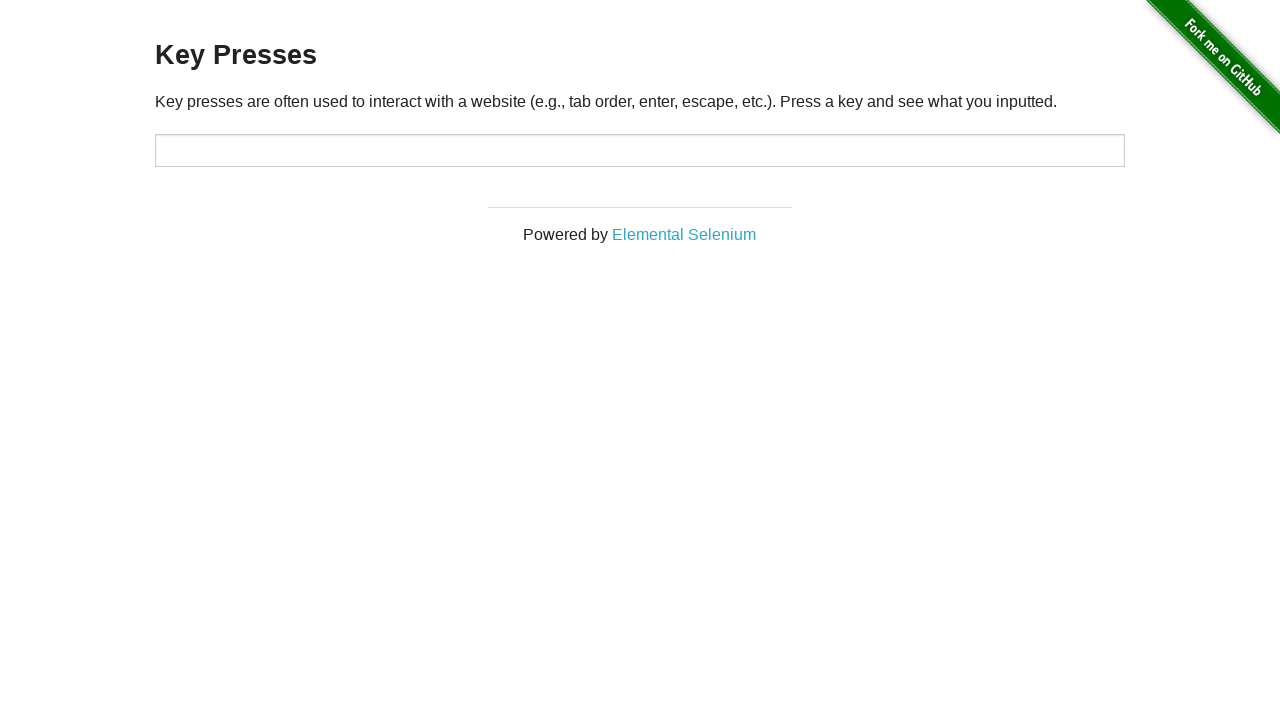

Key press input area loaded
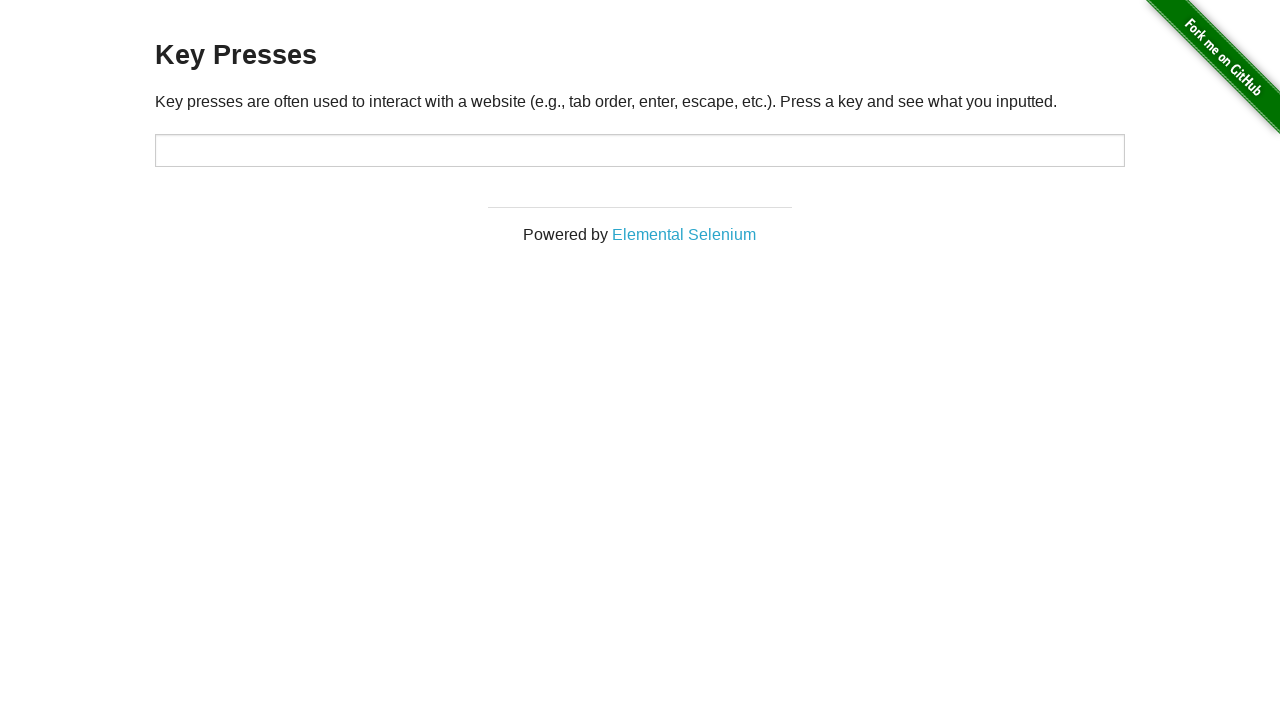

Pressed Arrow Down key on #target
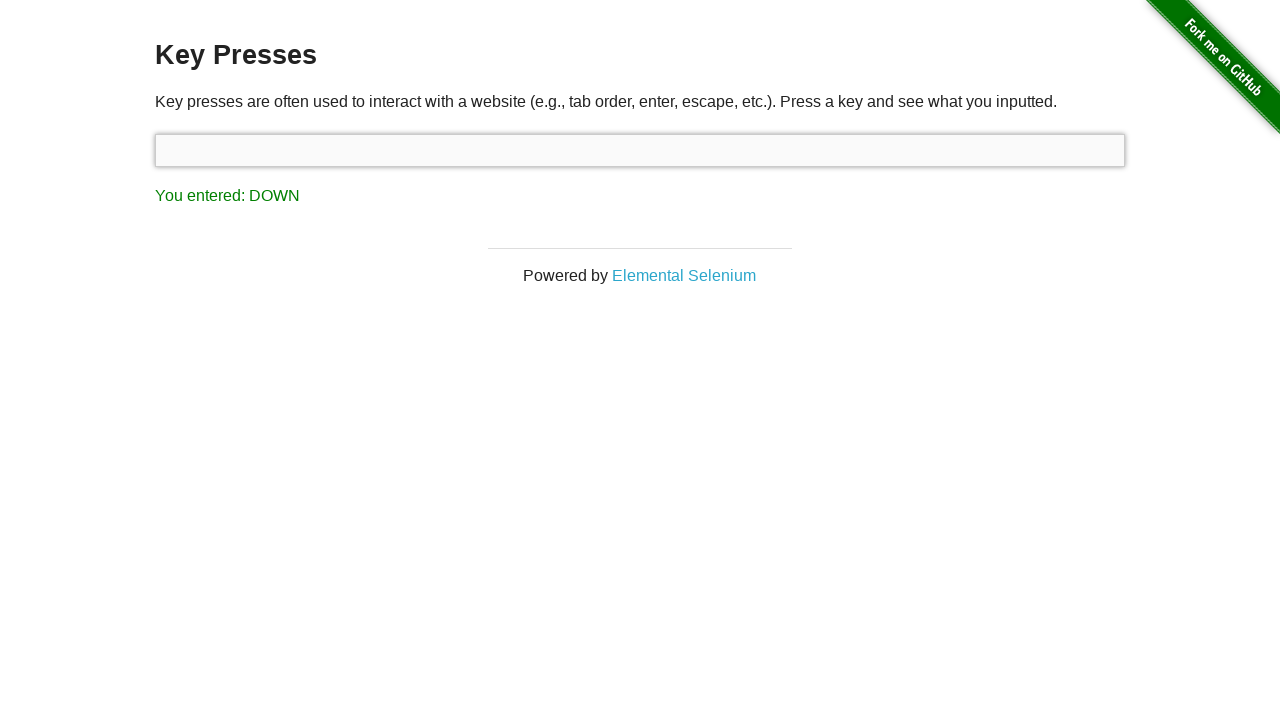

Verified result text displays 'You entered: DOWN'
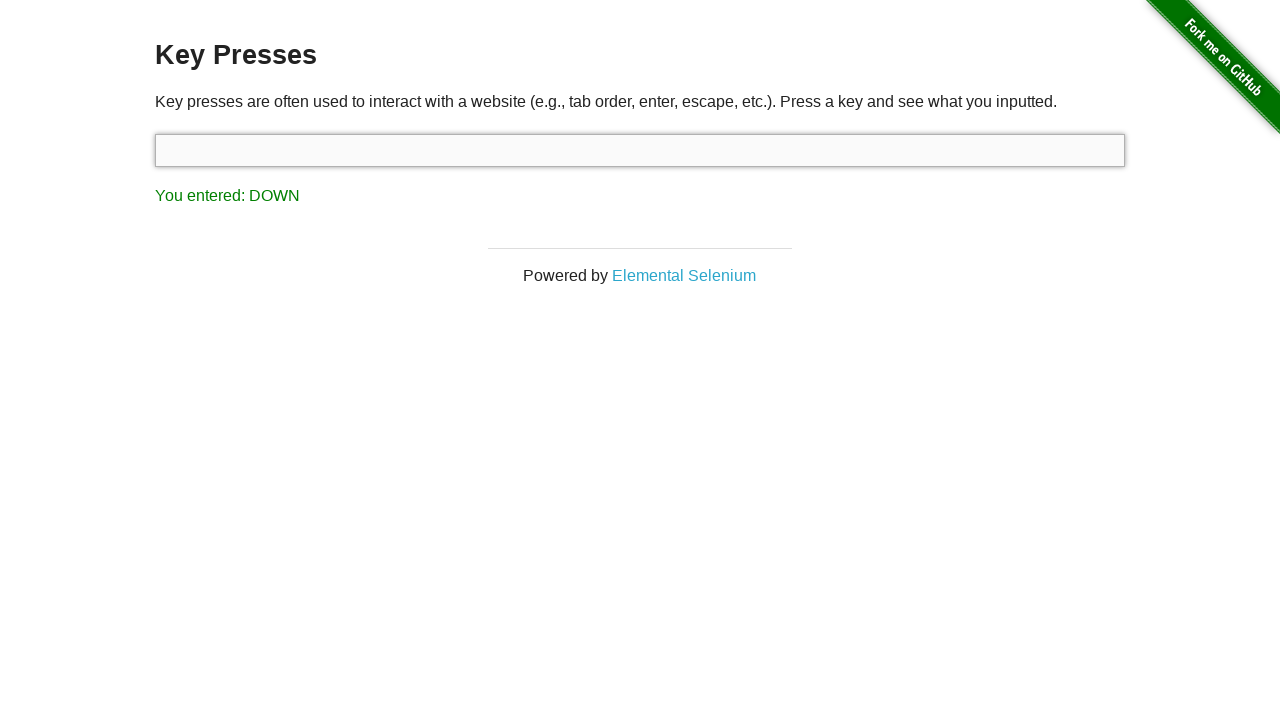

Pressed F3 key on #target
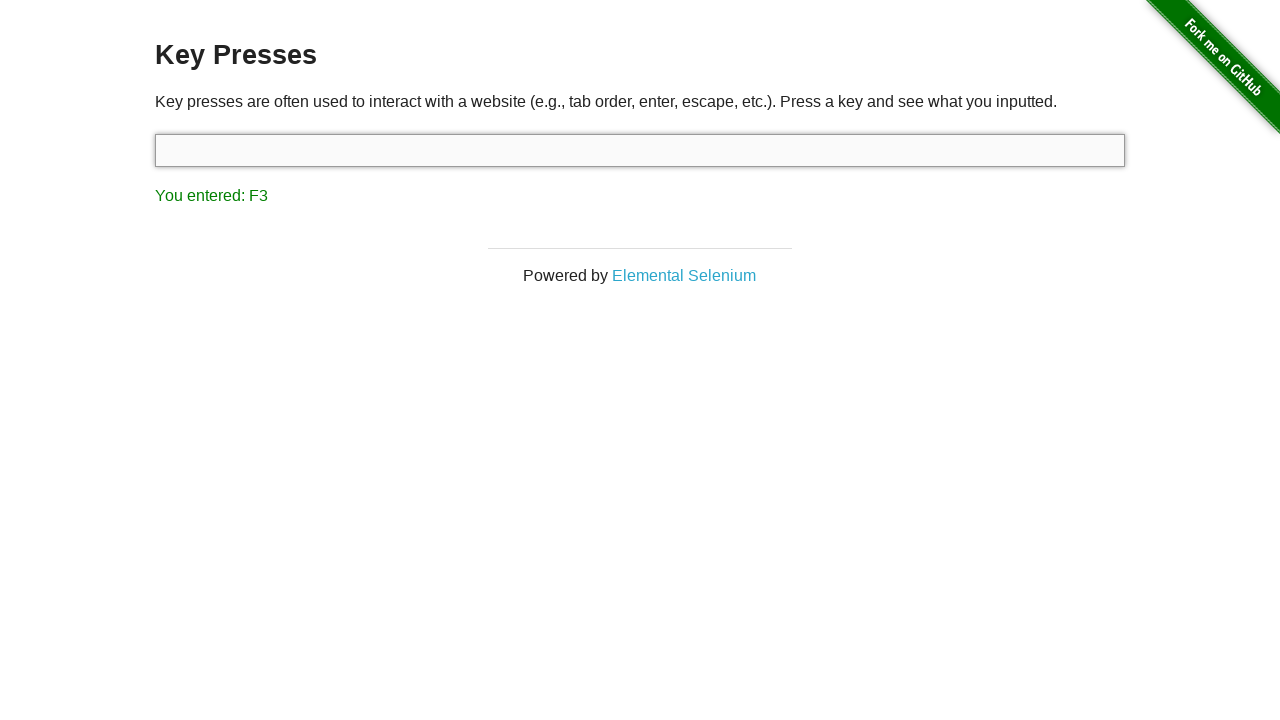

Verified result text displays 'You entered: F3'
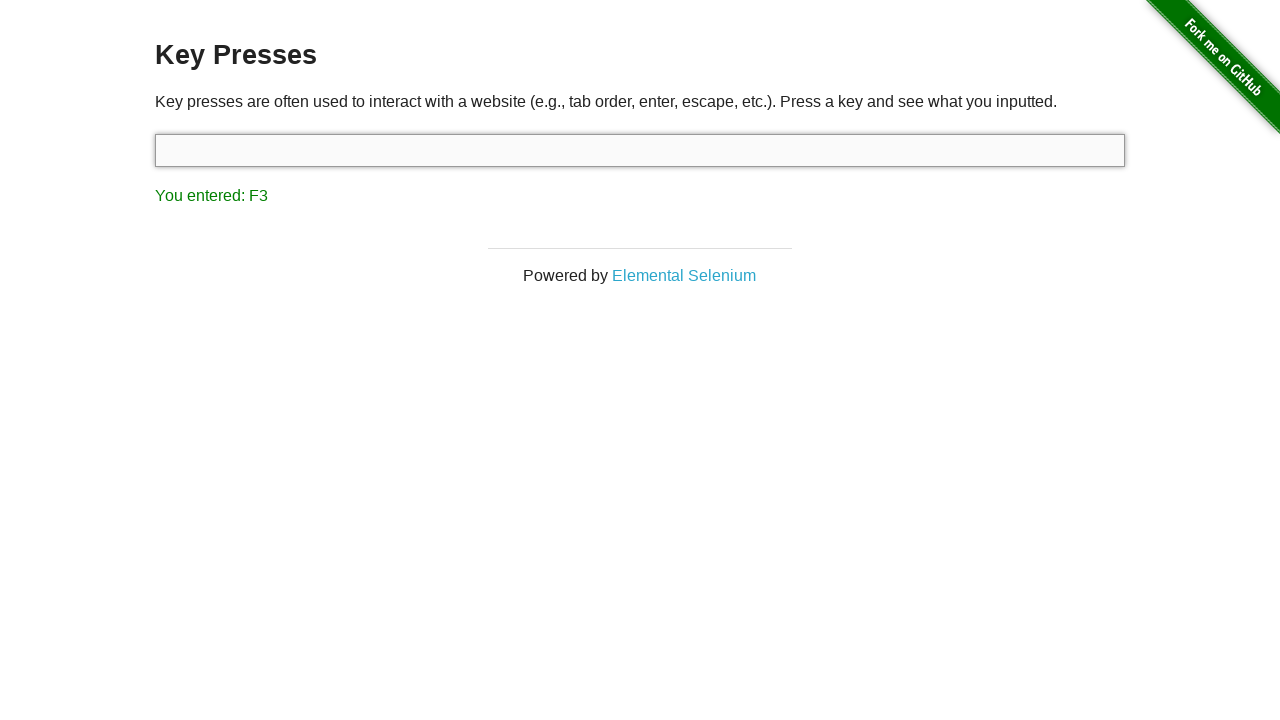

Pressed Alt key on #target
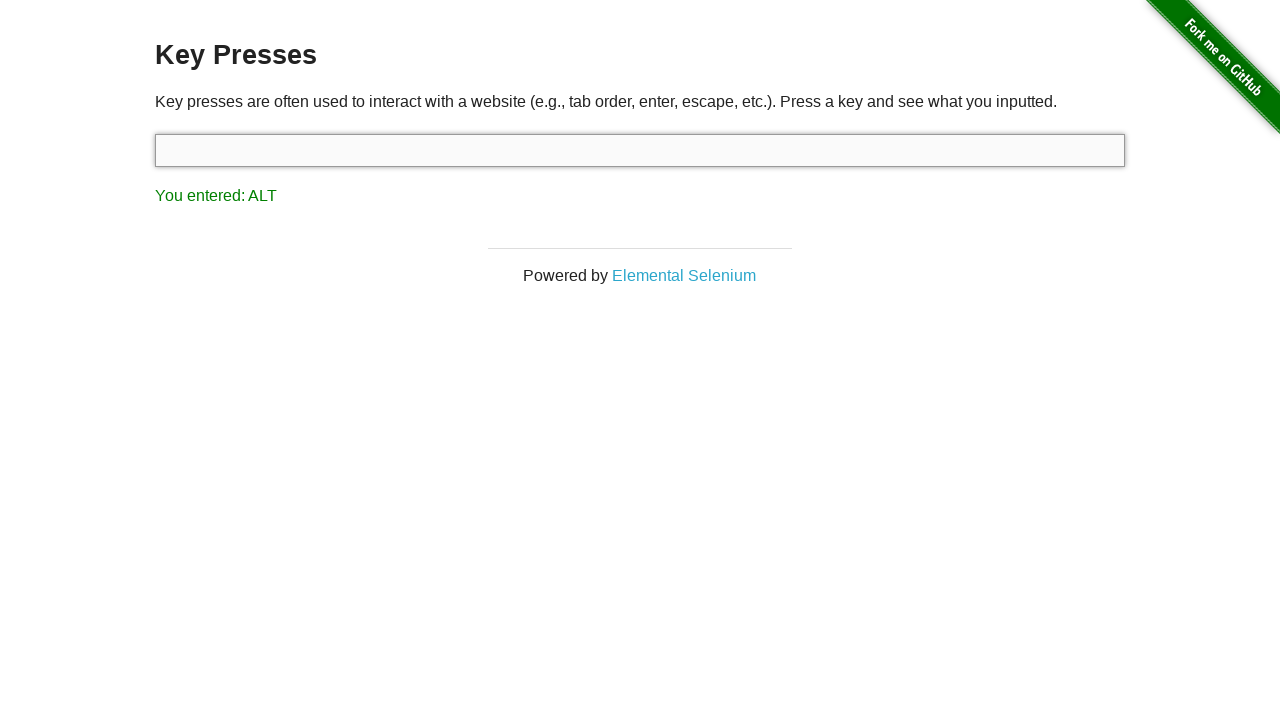

Verified result text displays 'You entered: ALT'
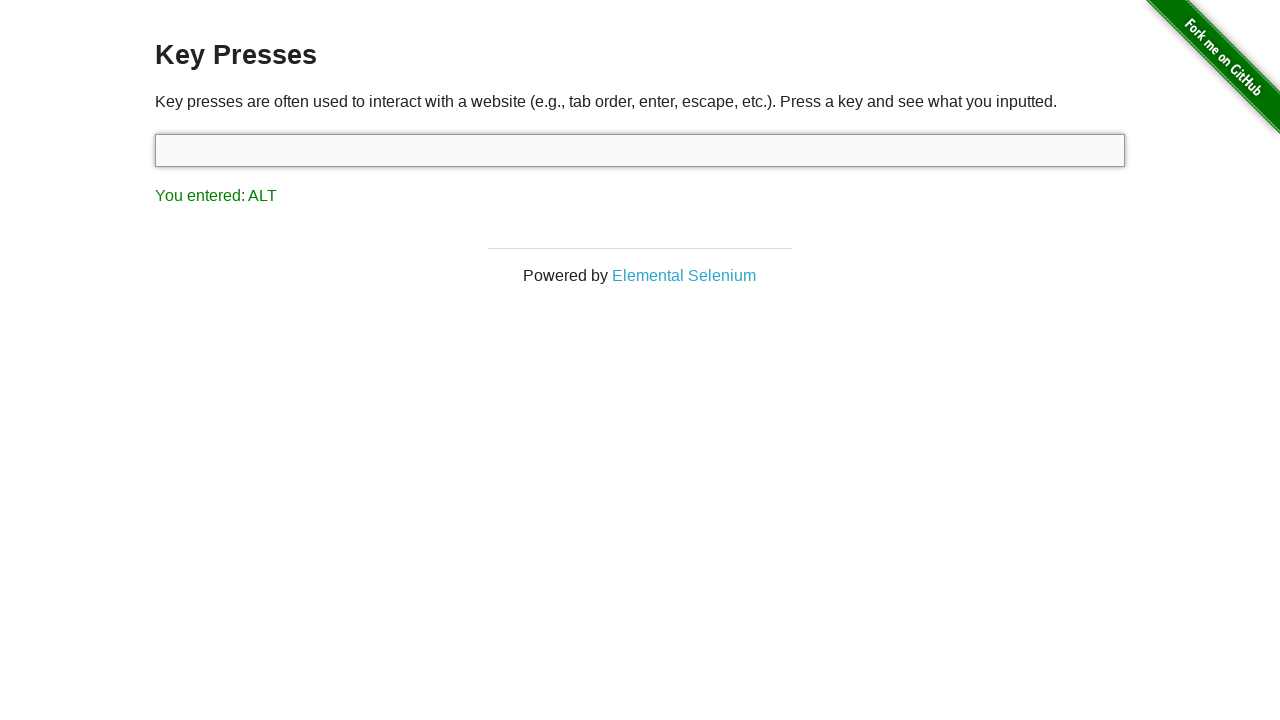

Pressed Control key on #target
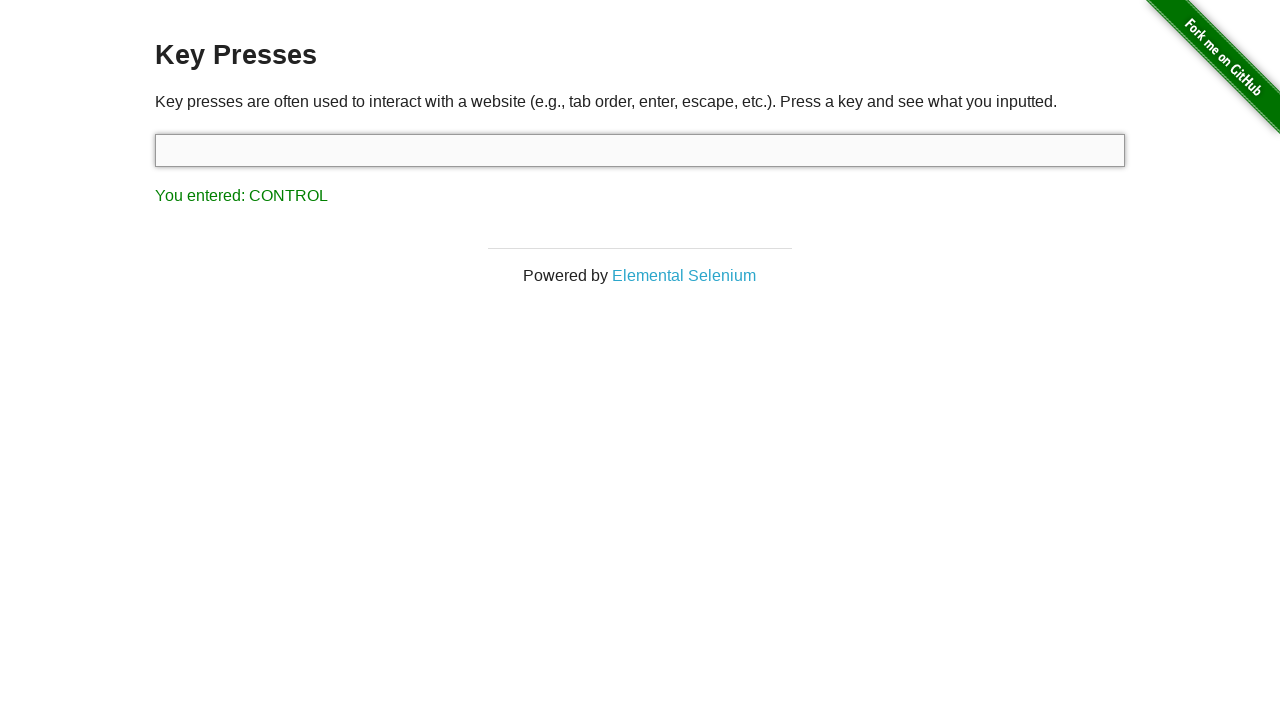

Verified result text displays 'You entered: CONTROL'
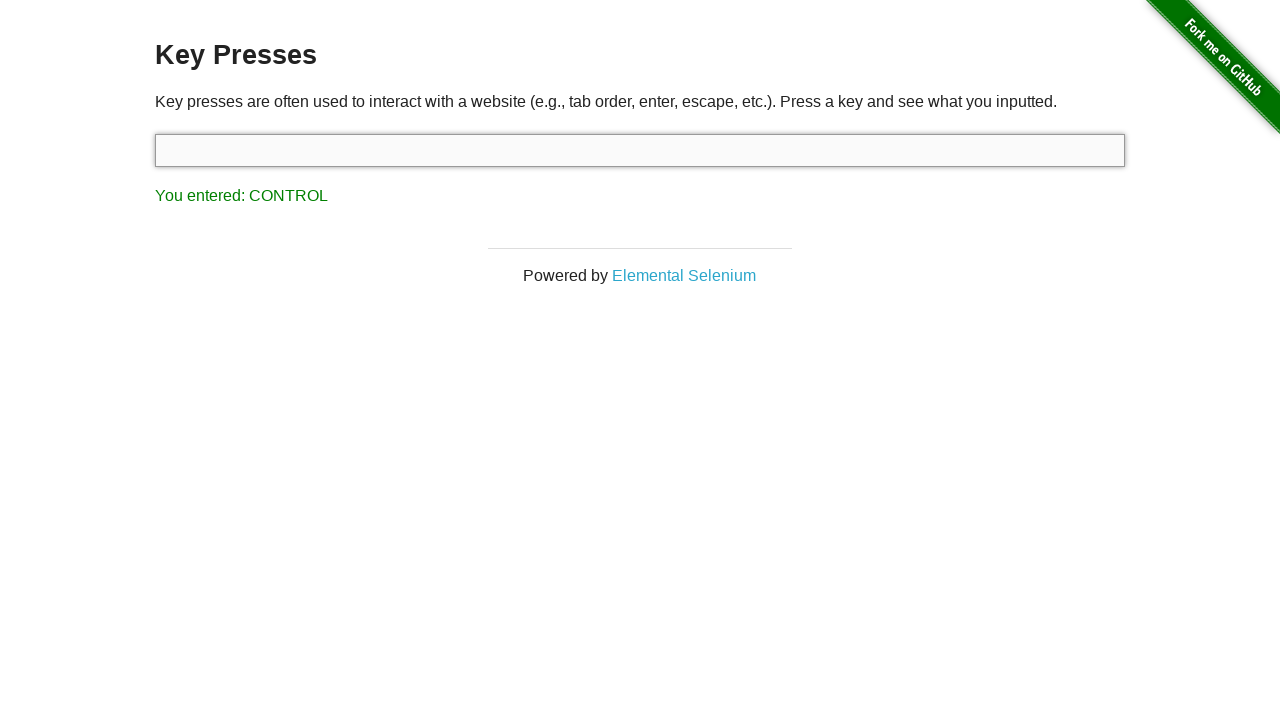

Pressed Space key on #target
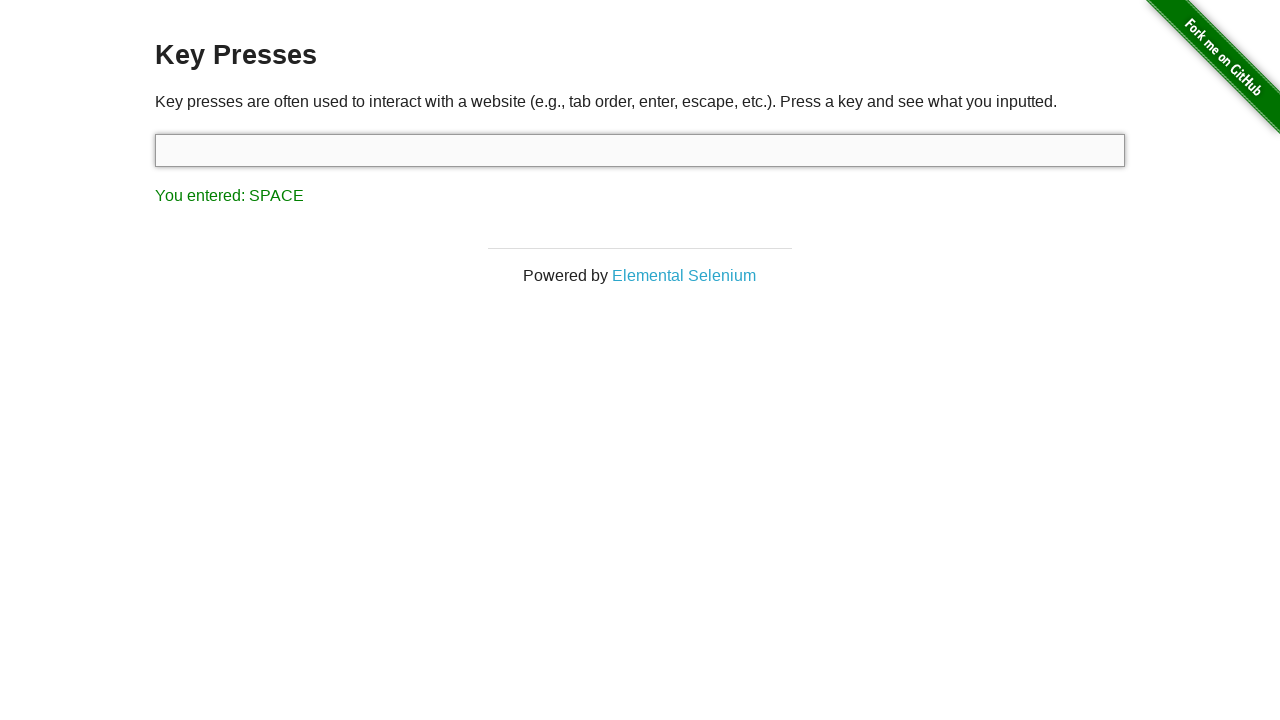

Verified result text displays 'You entered: SPACE'
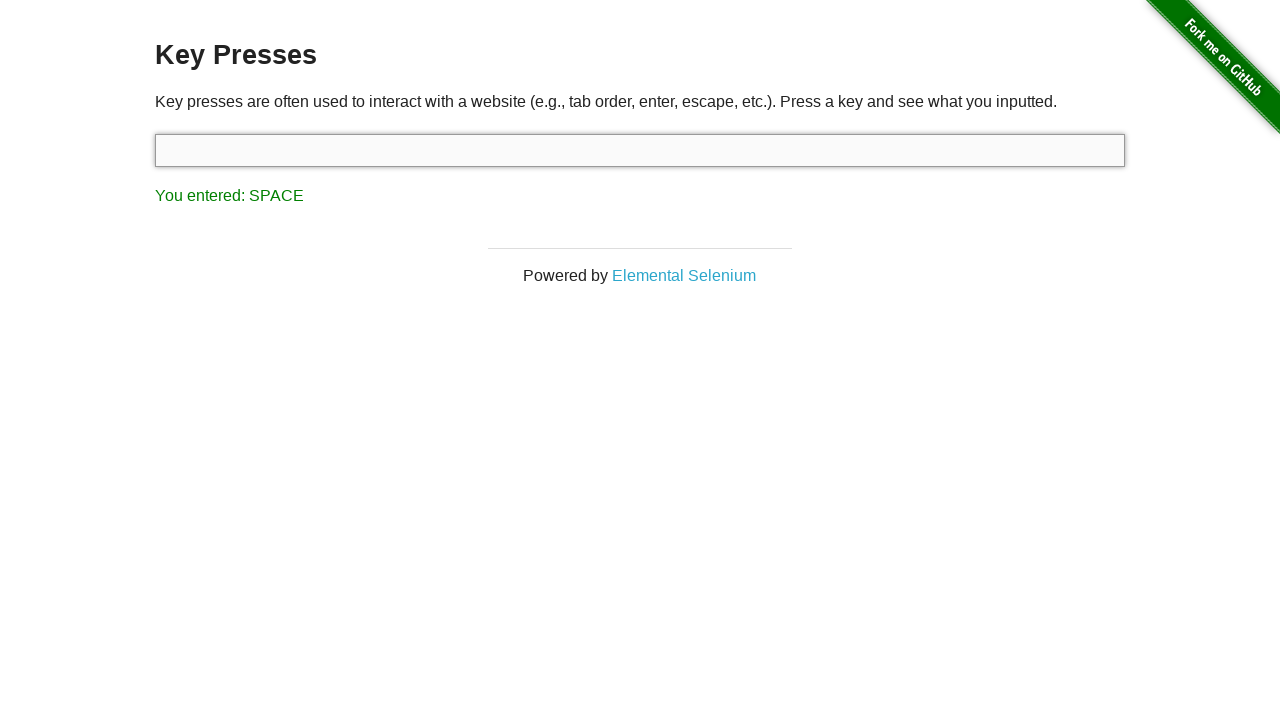

Pressed Shift key on #target
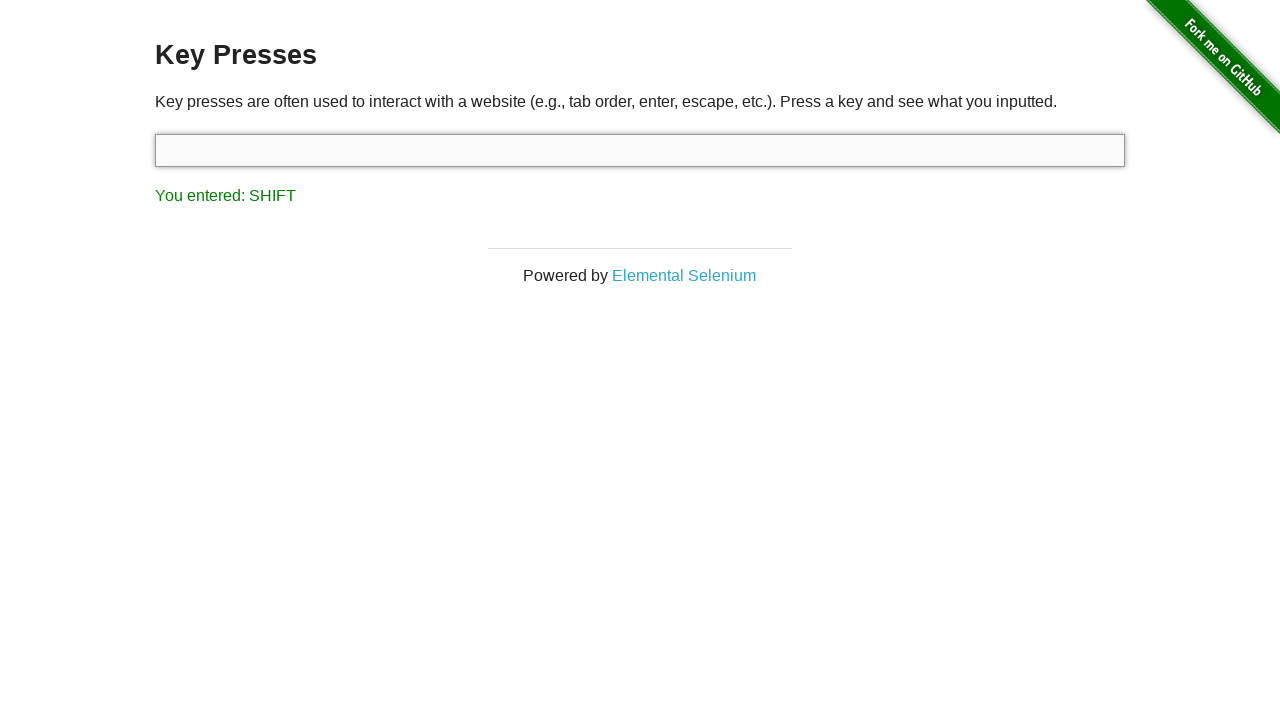

Verified result text displays 'You entered: SHIFT'
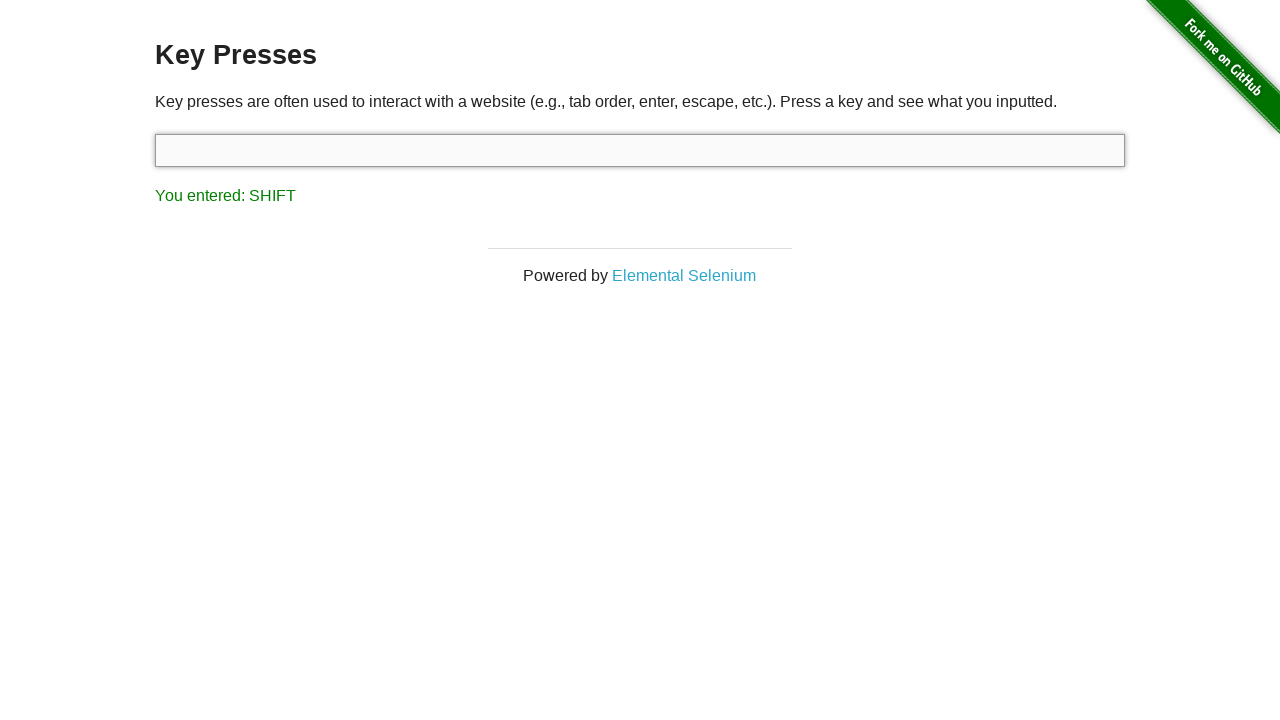

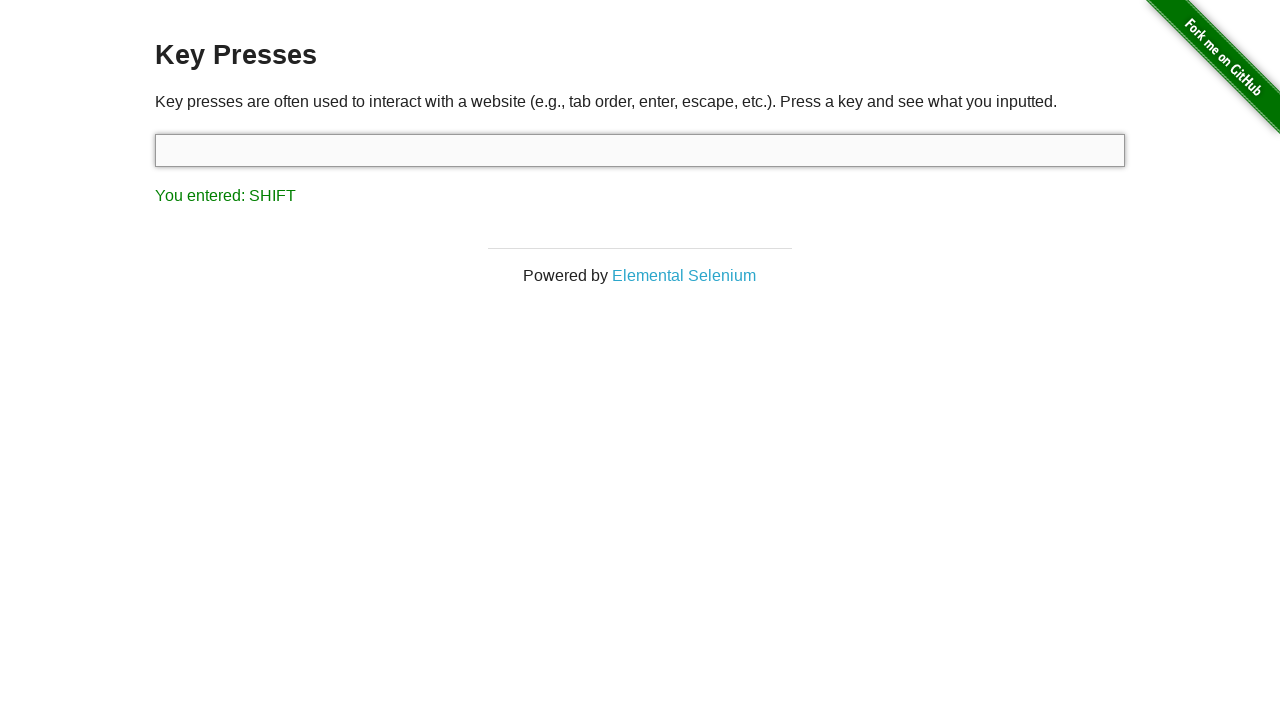